Tests login form validation by entering credentials, clearing both fields, and verifying that a "Username is required" error message appears when submitting empty fields.

Starting URL: https://www.saucedemo.com/

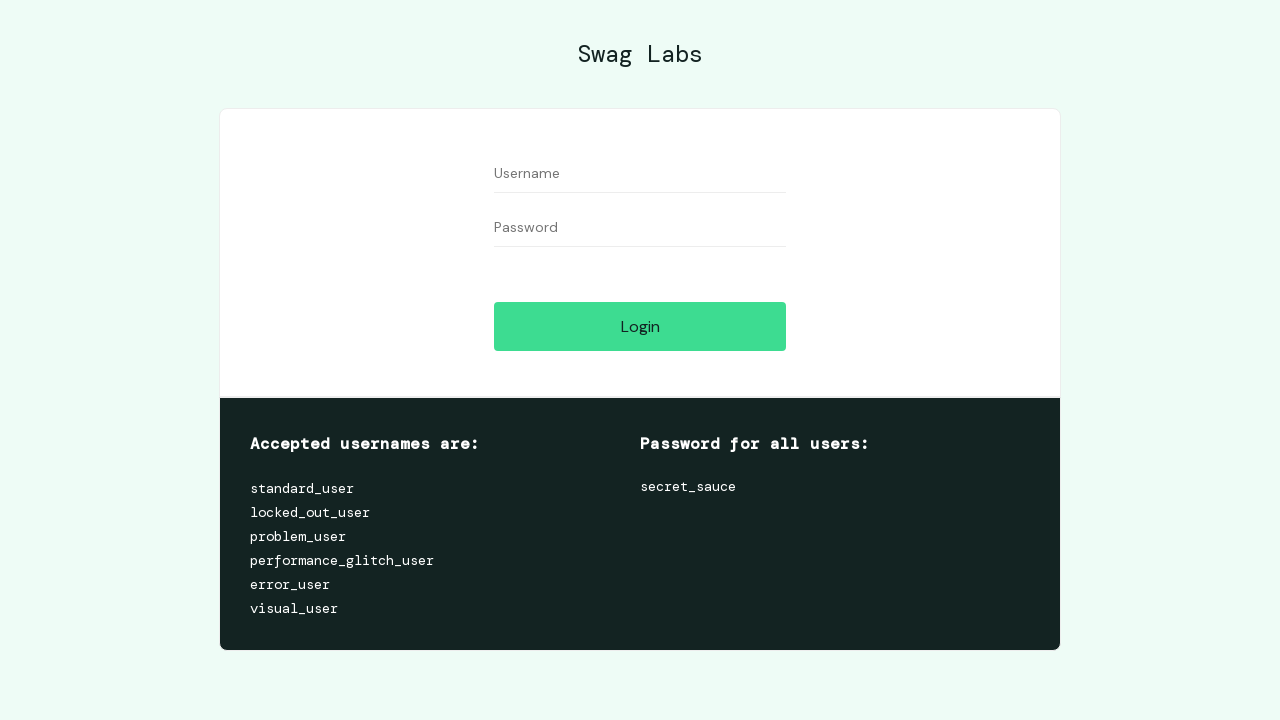

Filled username field with 'testuser' on #user-name
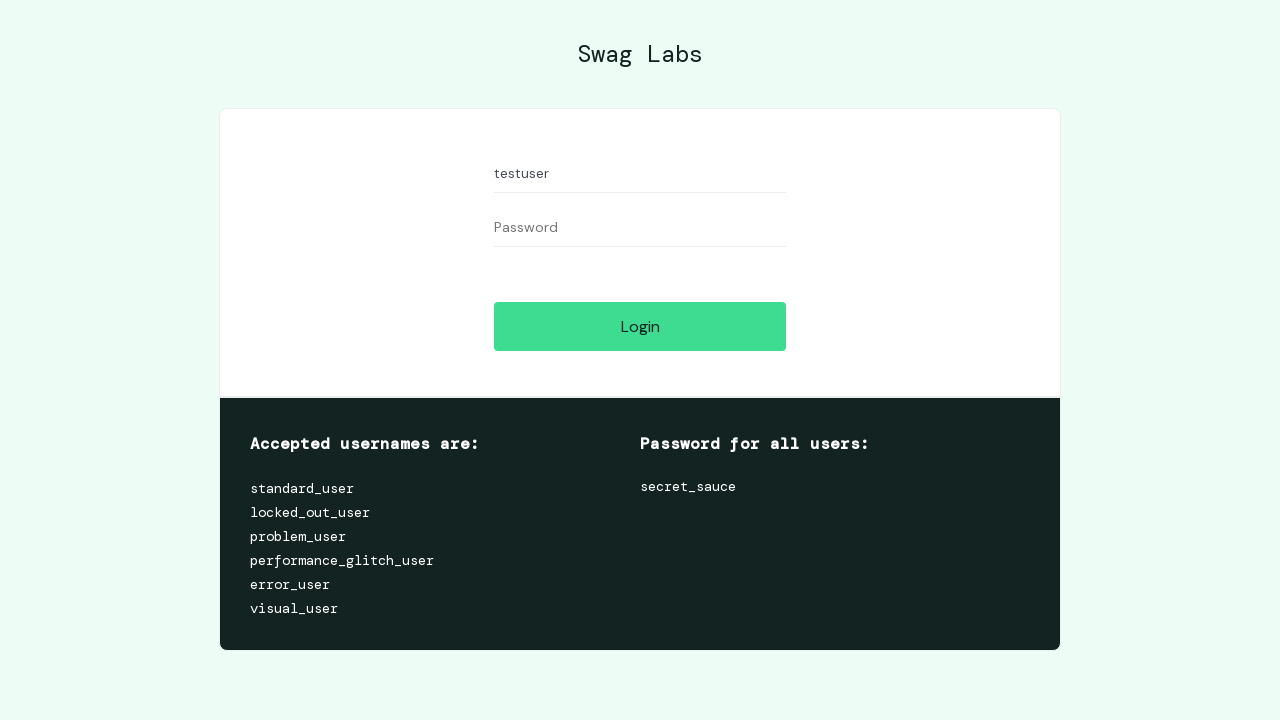

Filled password field with 'testpass123' on #password
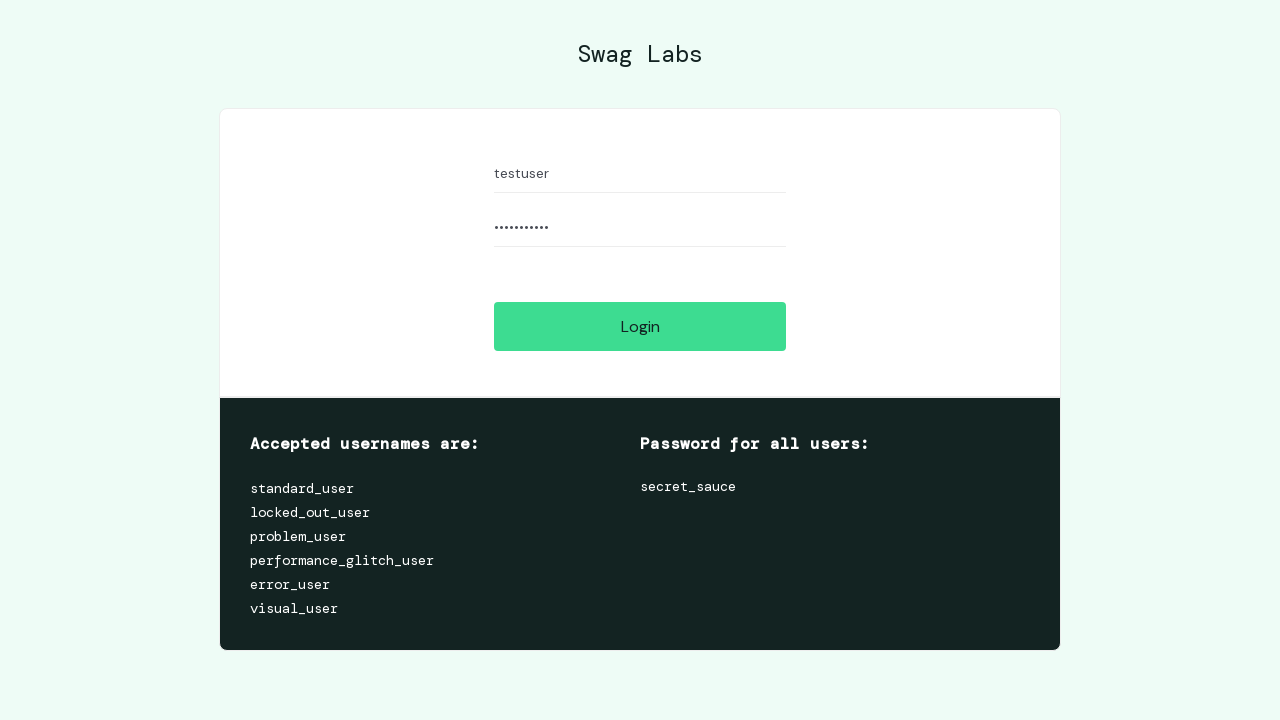

Cleared username field on #user-name
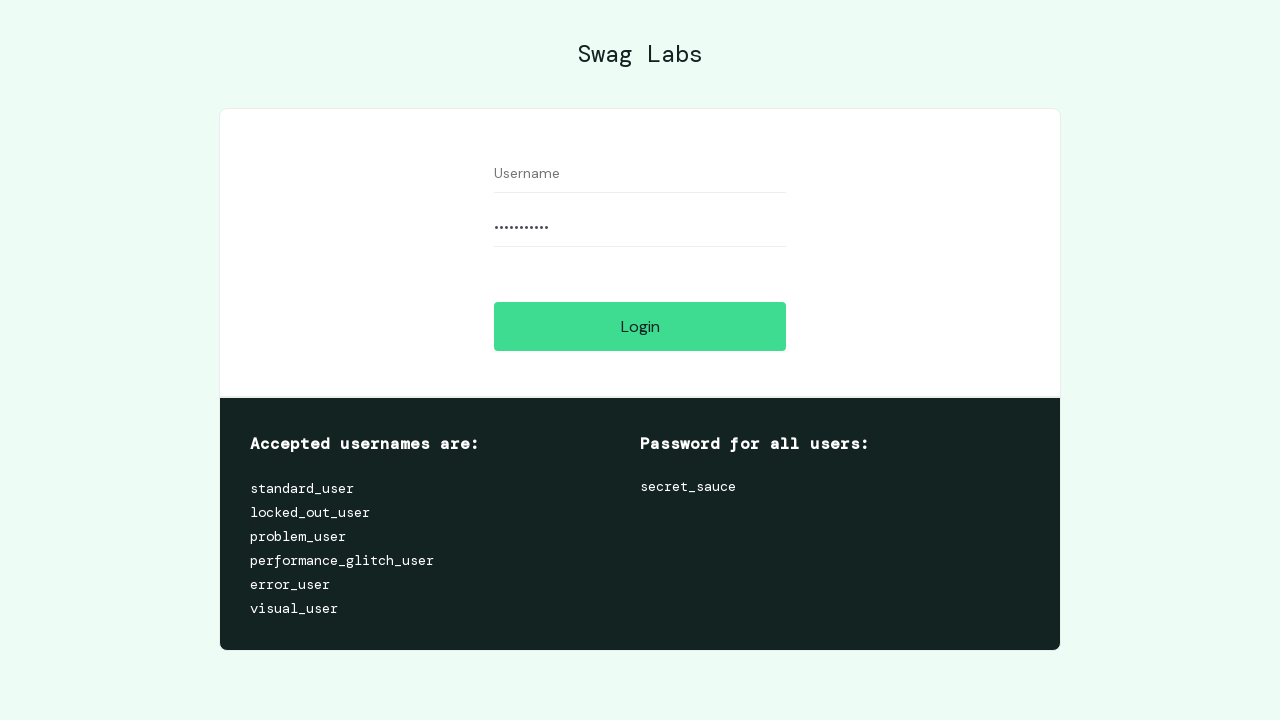

Cleared password field on #password
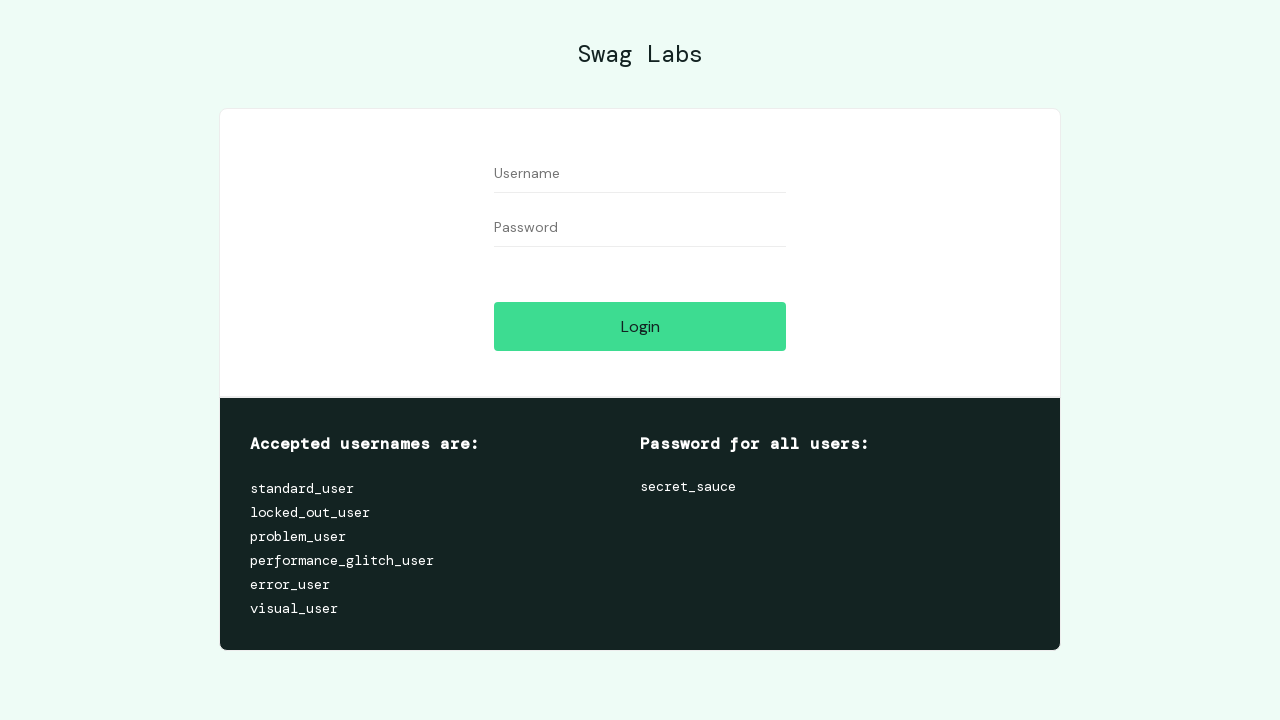

Clicked login button with empty credentials at (640, 326) on #login-button
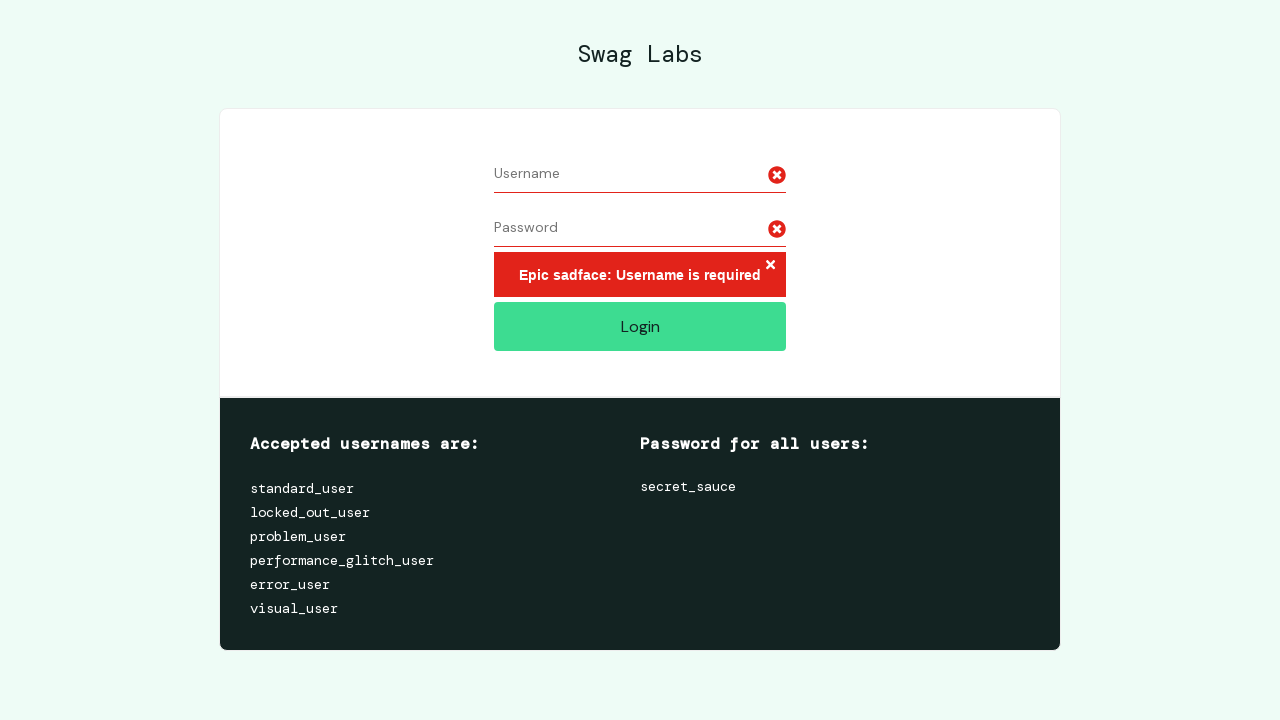

Verified error message appeared - 'Username is required' validation triggered
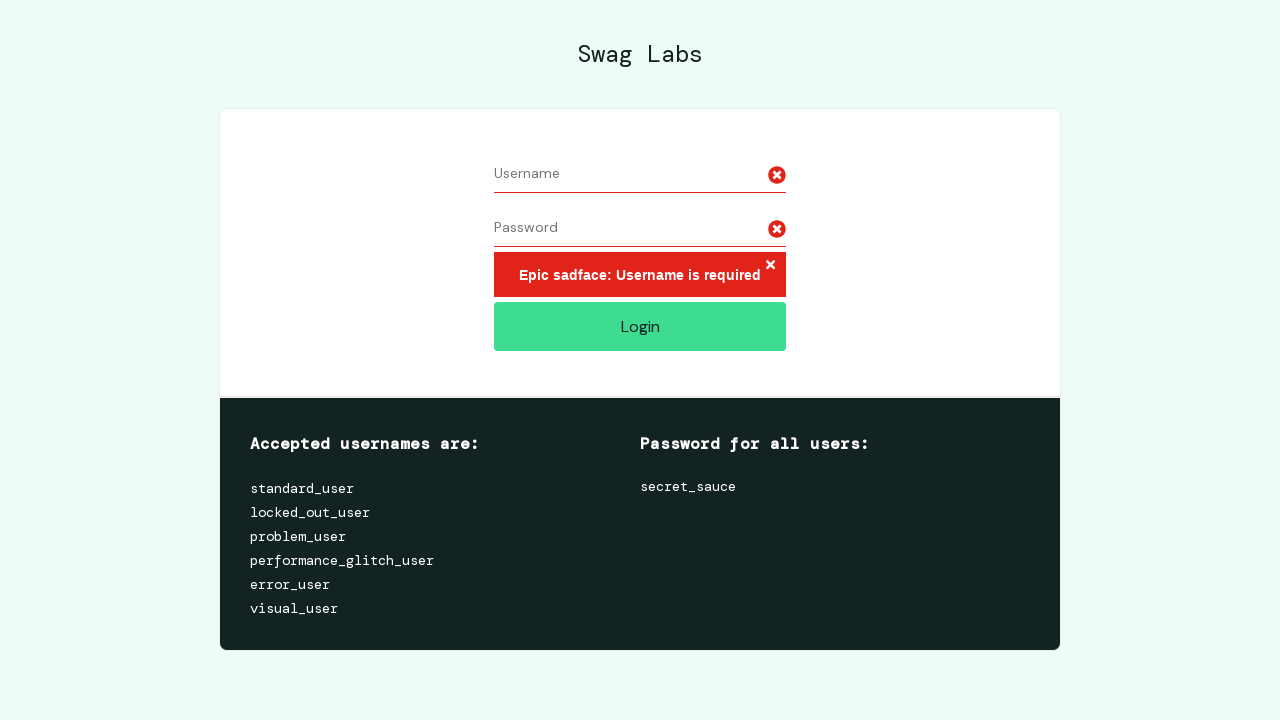

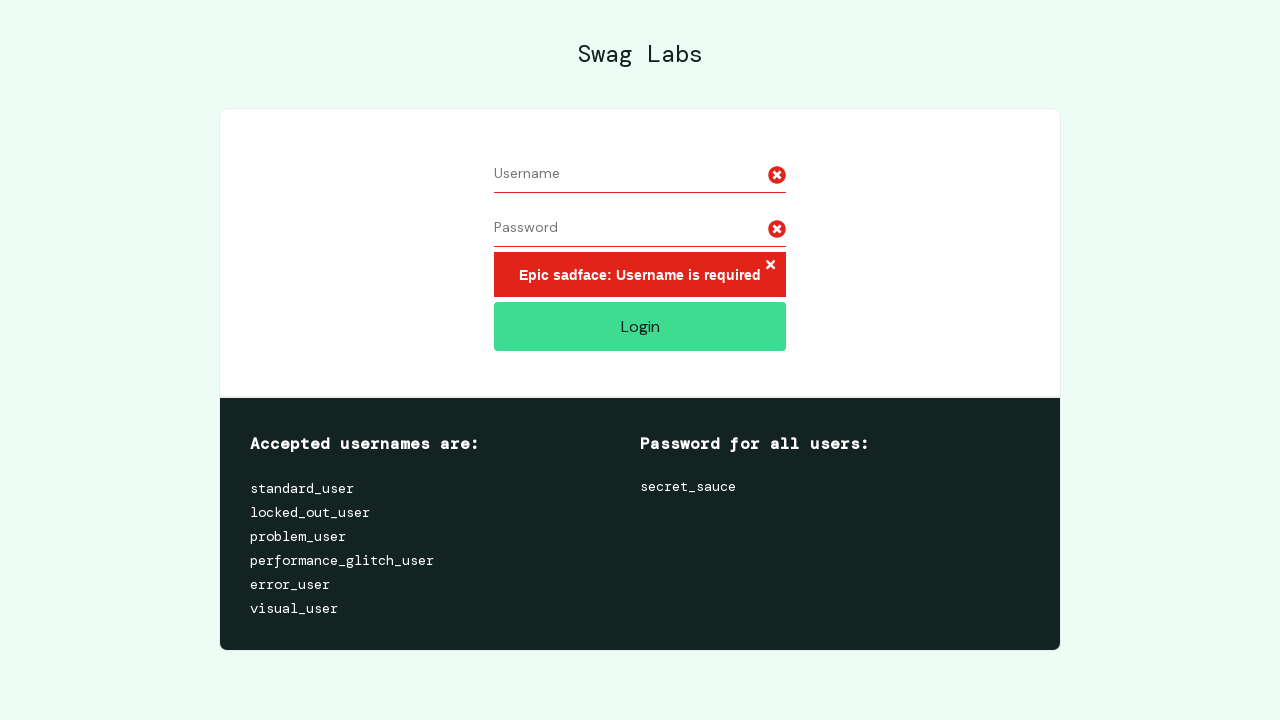